Tests that an error message is displayed when the source location field is empty and search is clicked

Starting URL: https://super-agent-webapp-dev.herokuapp.com/

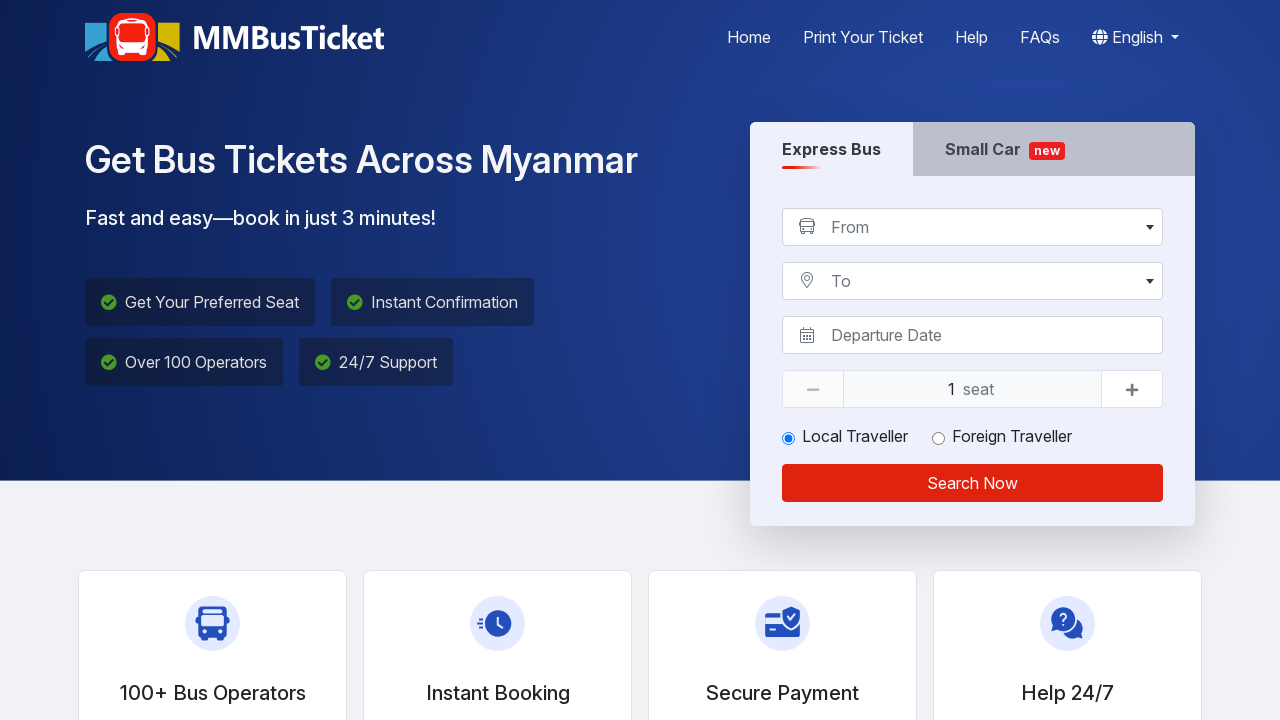

Clicked Search Now button without selecting source location at (972, 483) on xpath=//div[@class='area-search-button']
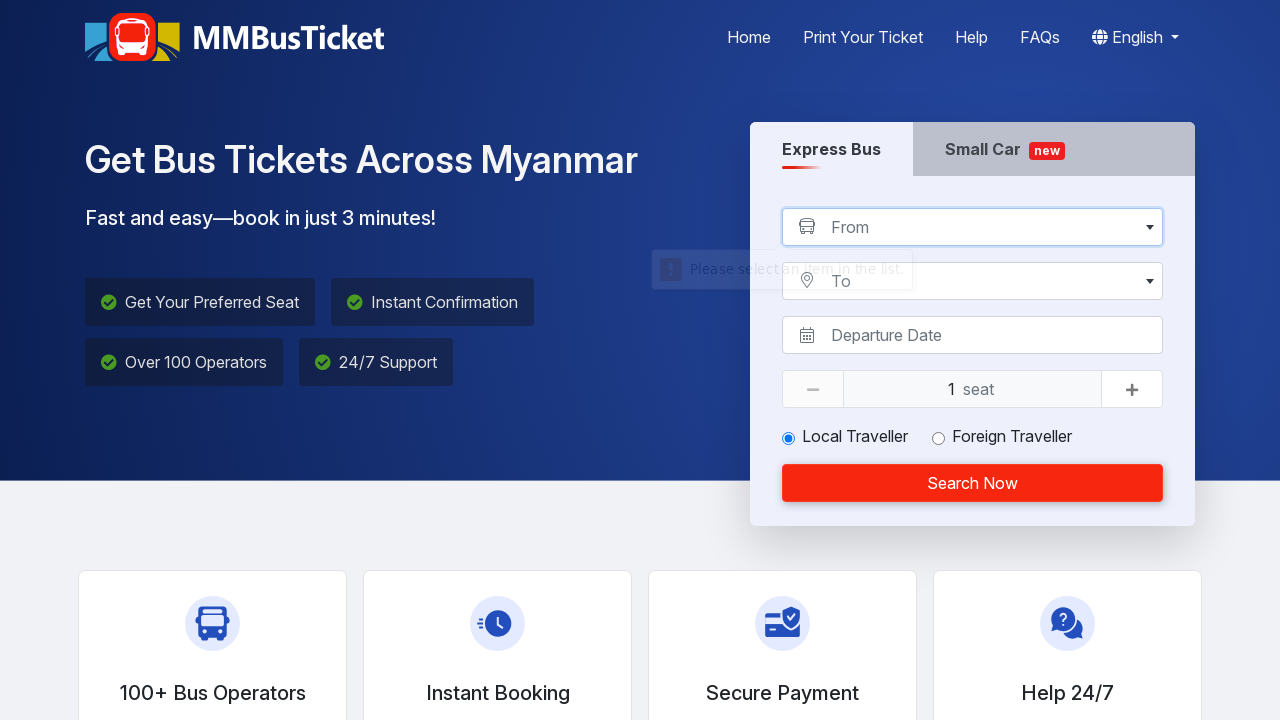

Located source location dropdown element
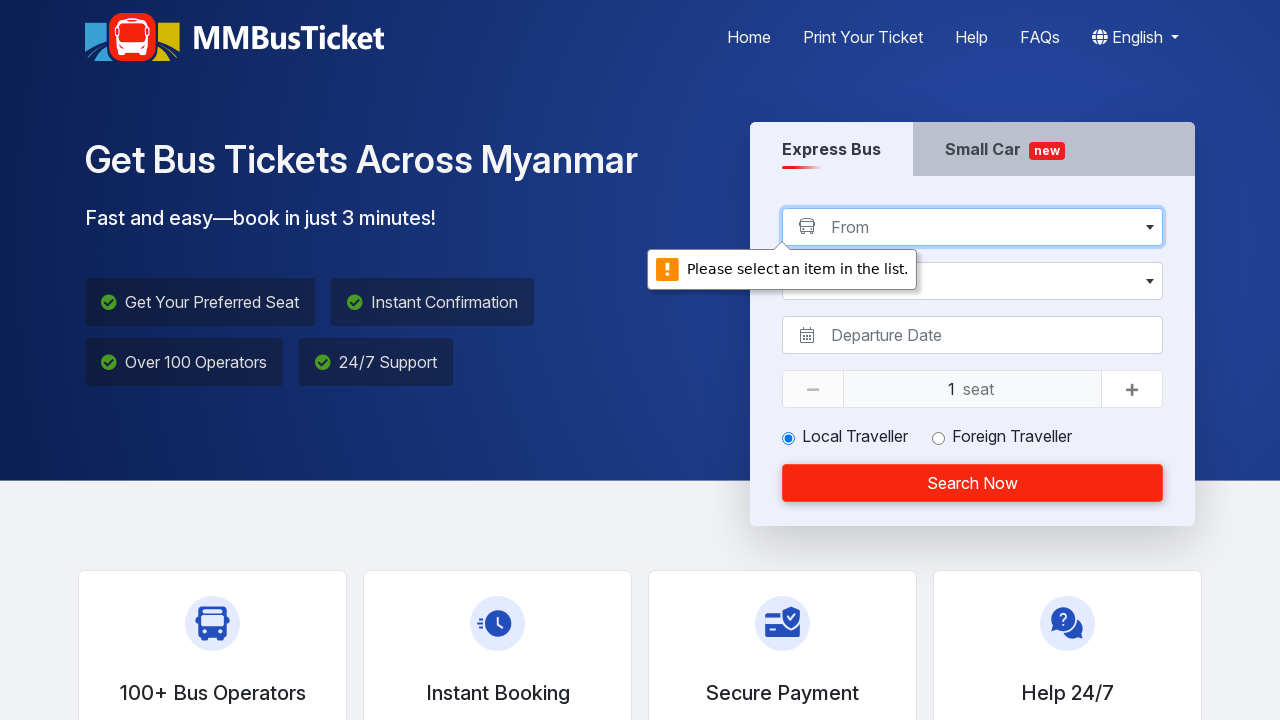

Retrieved validation message from source field
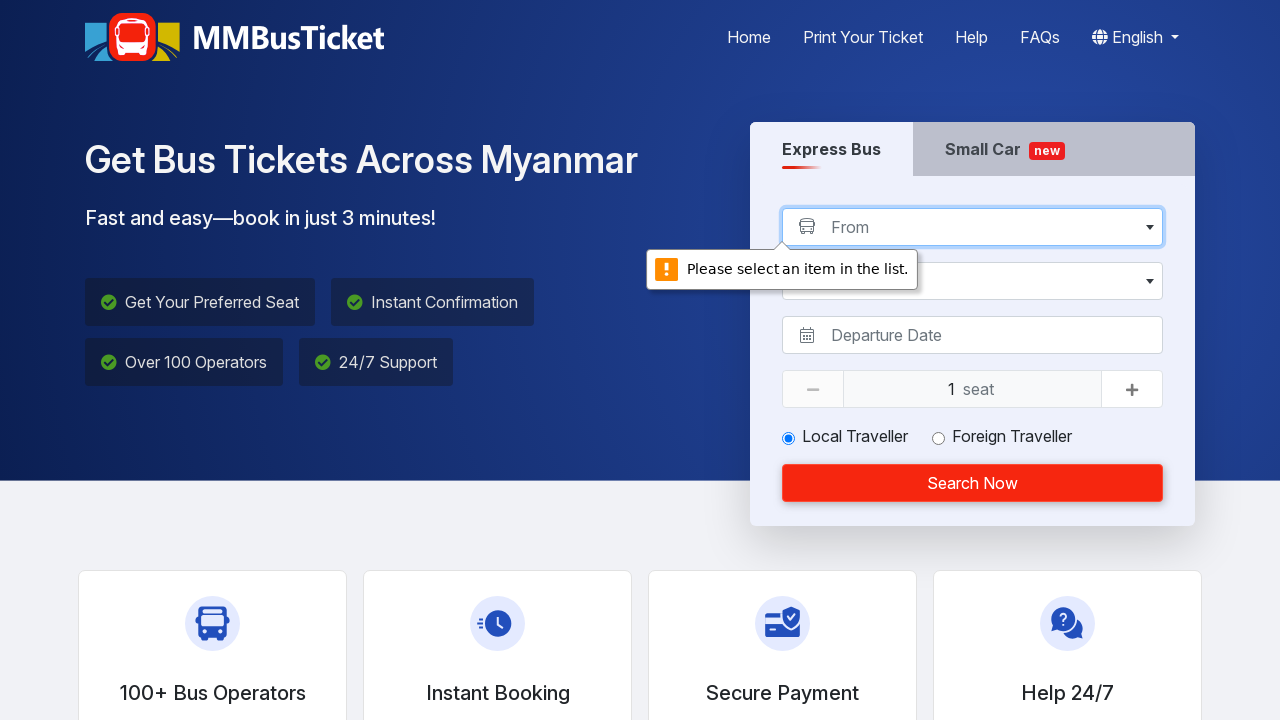

Asserted validation message matches expected text: 'Please select an item in the list.'
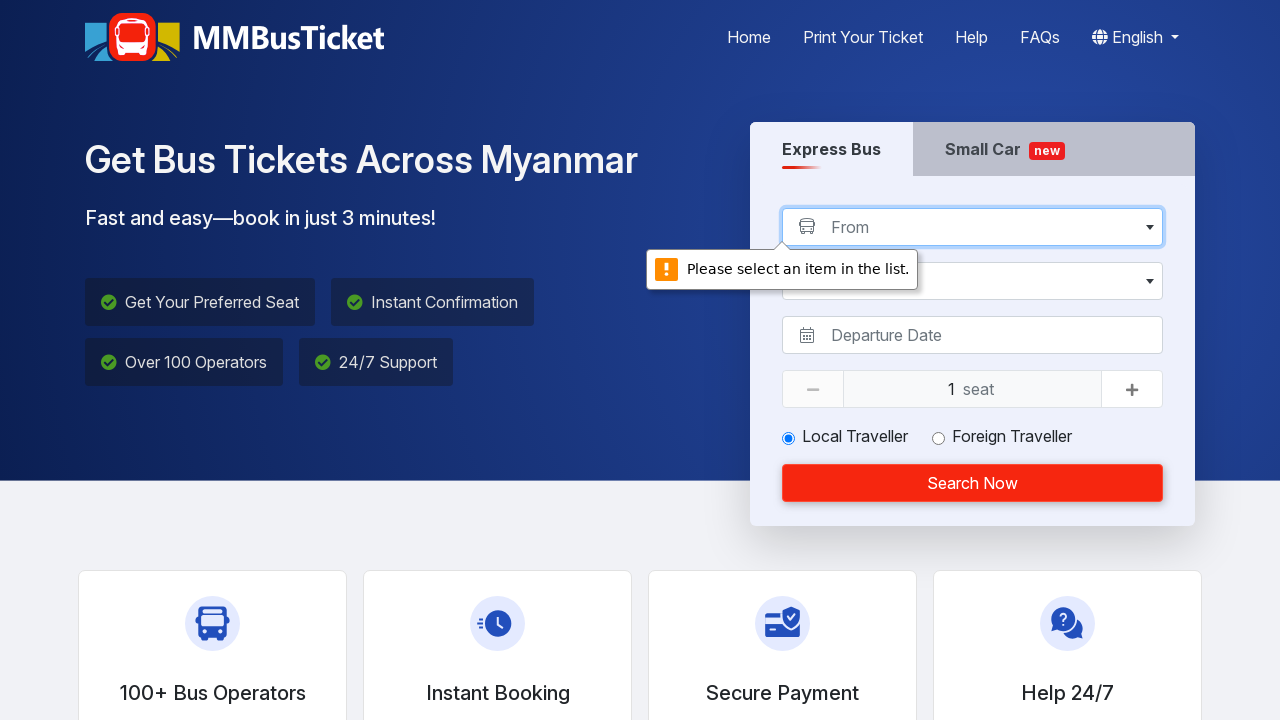

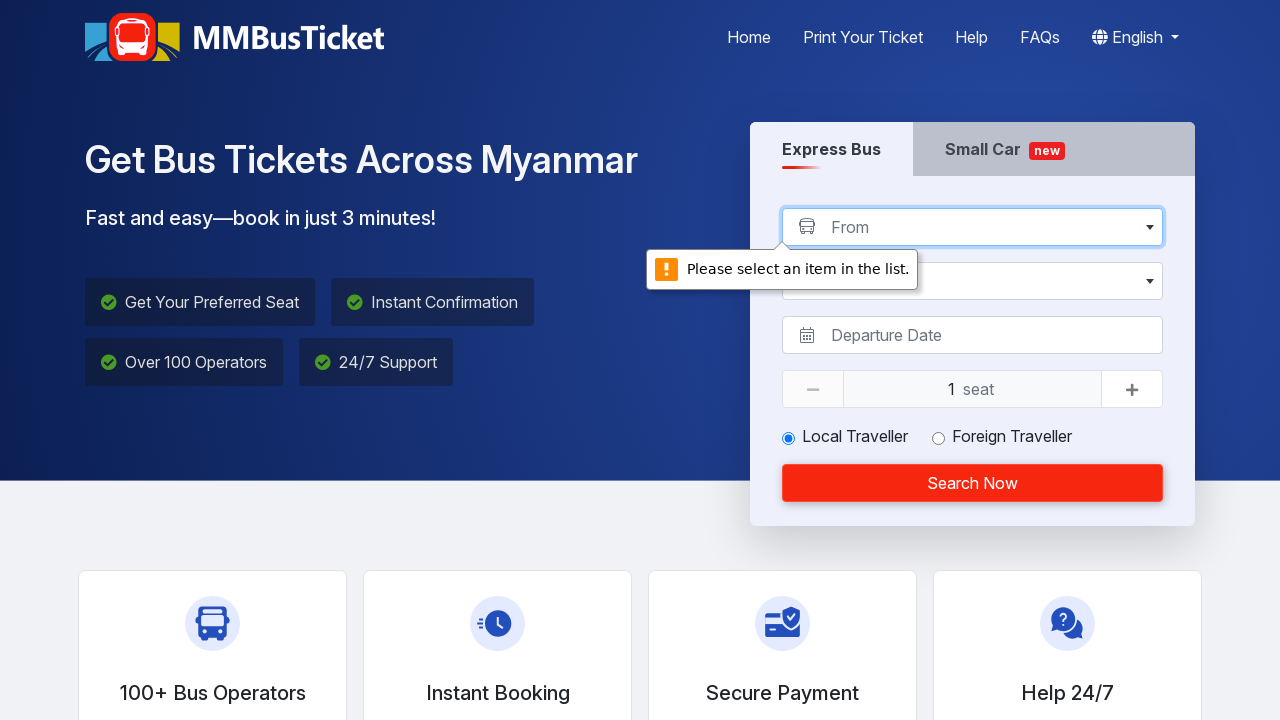